Navigates to The Souled Store's t-shirts exploration page and waits for the page to fully load.

Starting URL: https://www.thesouledstore.com/explore/t-shirts

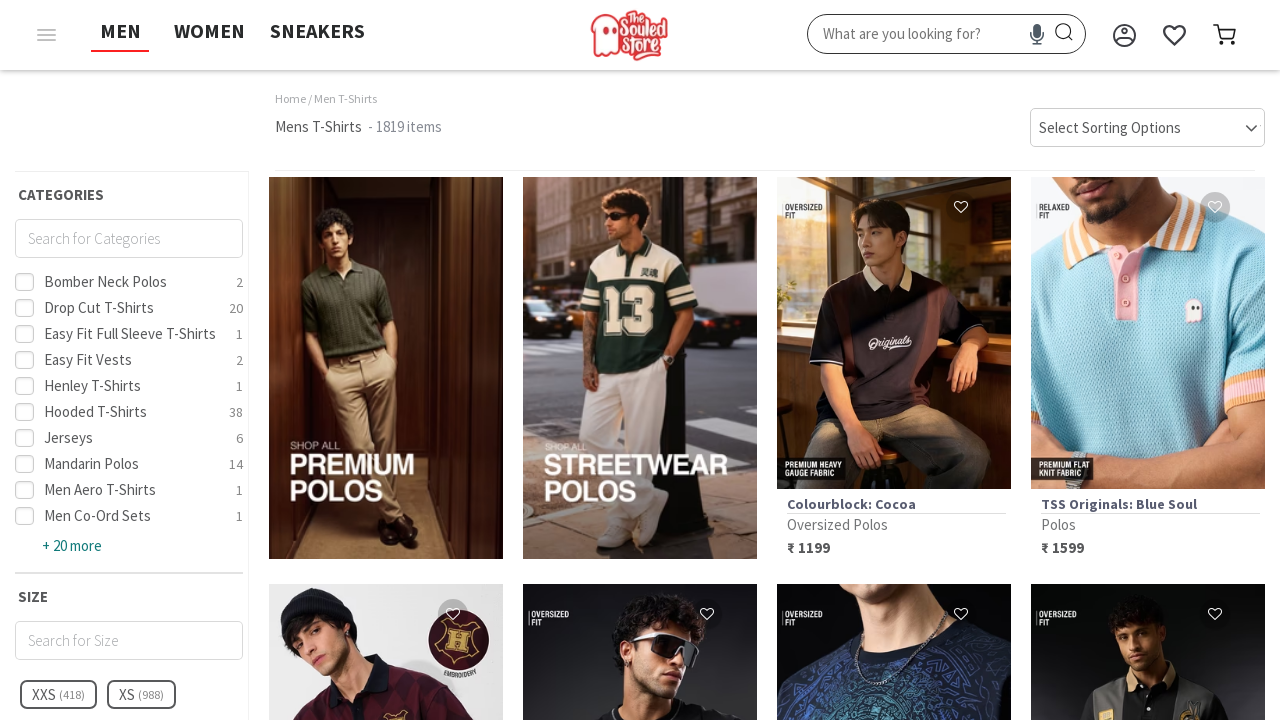

Waited for page to reach network idle state
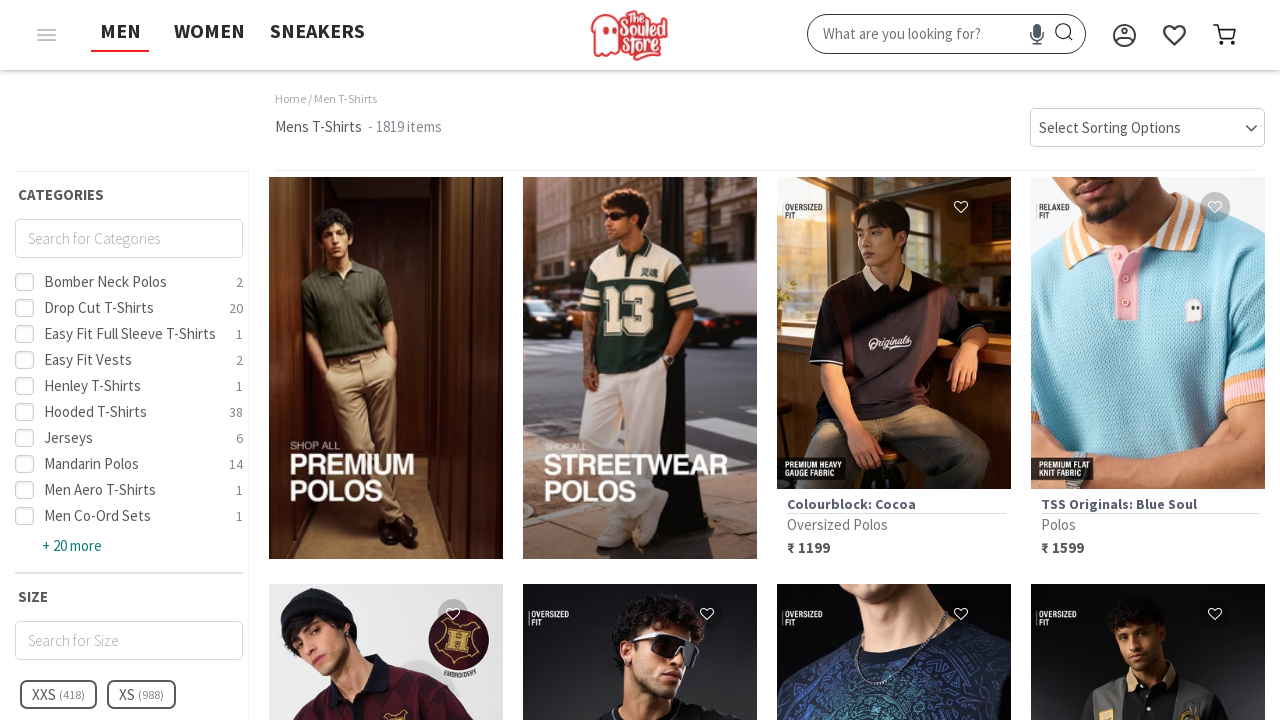

Waited for product listings to load on t-shirts exploration page
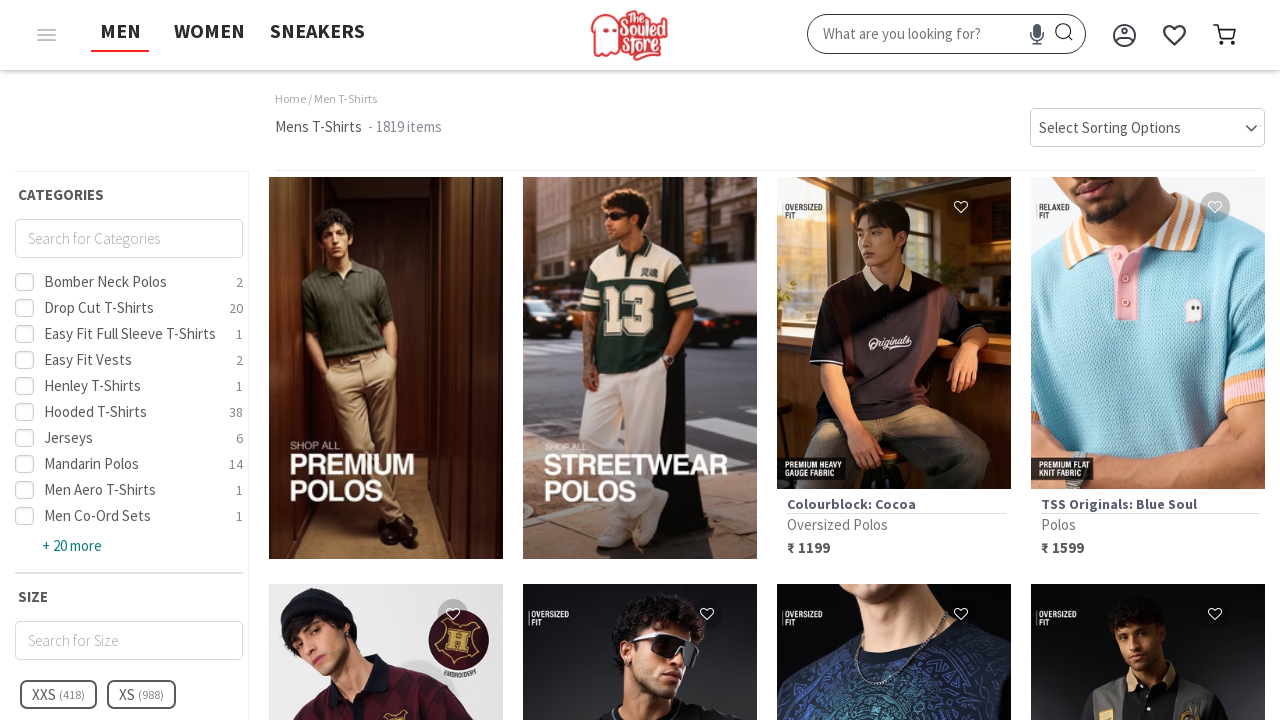

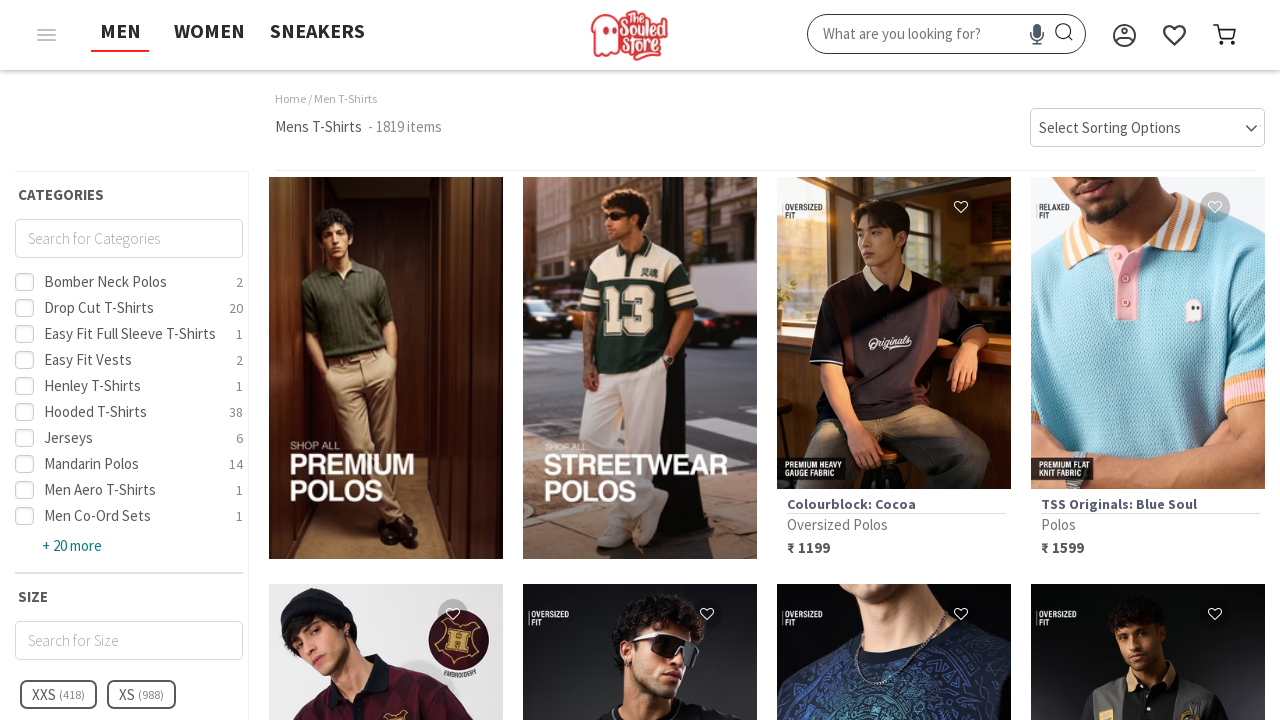